Tests prompt dialog handling by clicking a button that triggers a prompt, entering a name value, and verifying the personalized response message

Starting URL: https://testautomationpractice.blogspot.com/

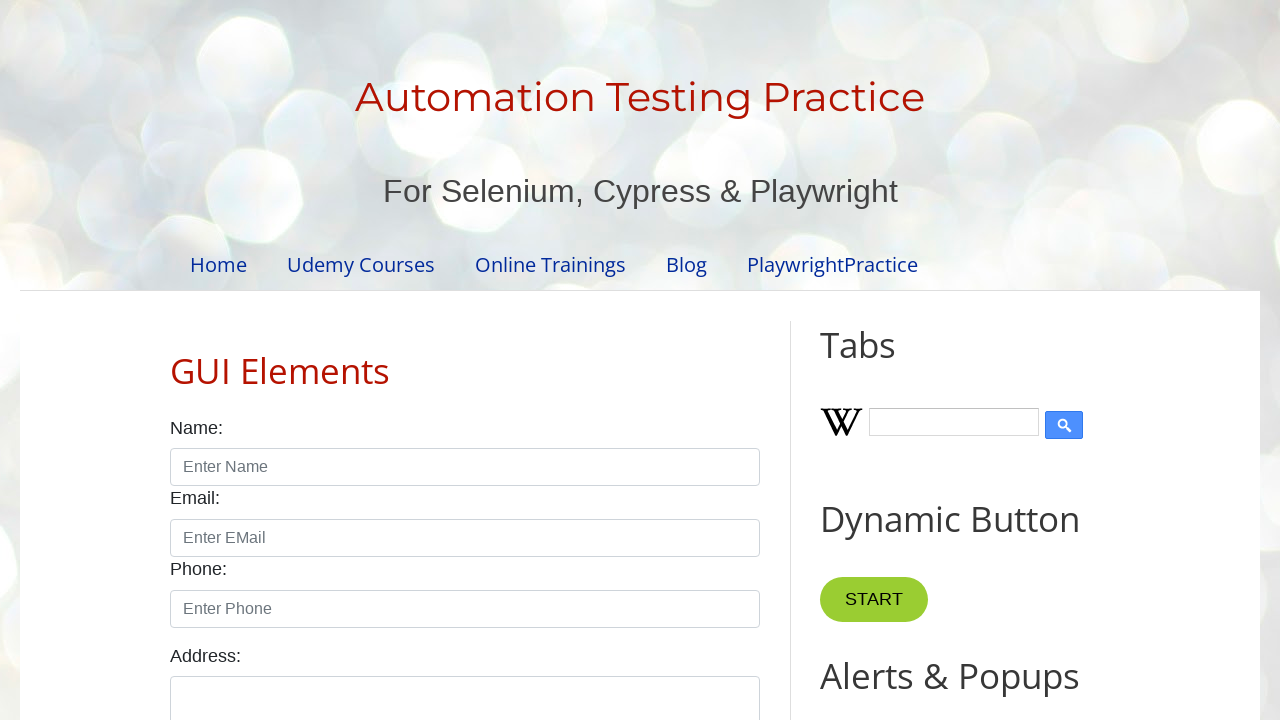

Set up dialog event handler for prompt alerts
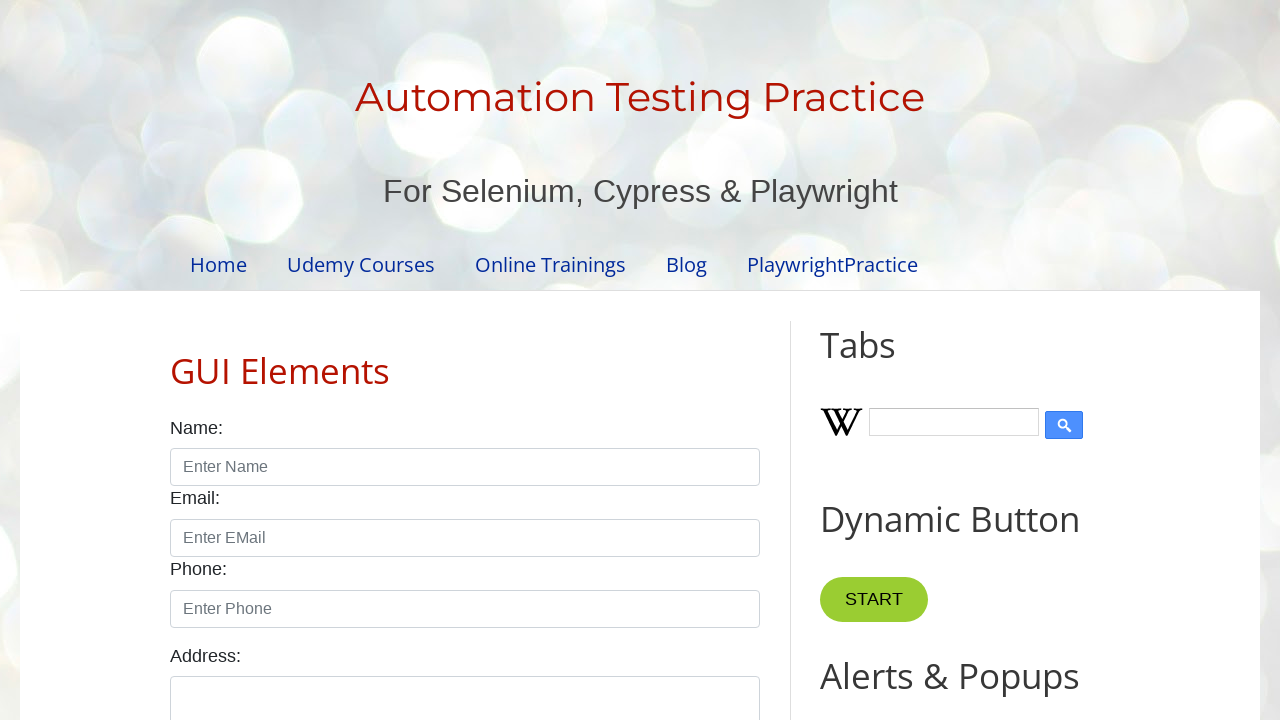

Clicked Prompt Alert button at (890, 360) on xpath=//button[text()='Prompt Alert']
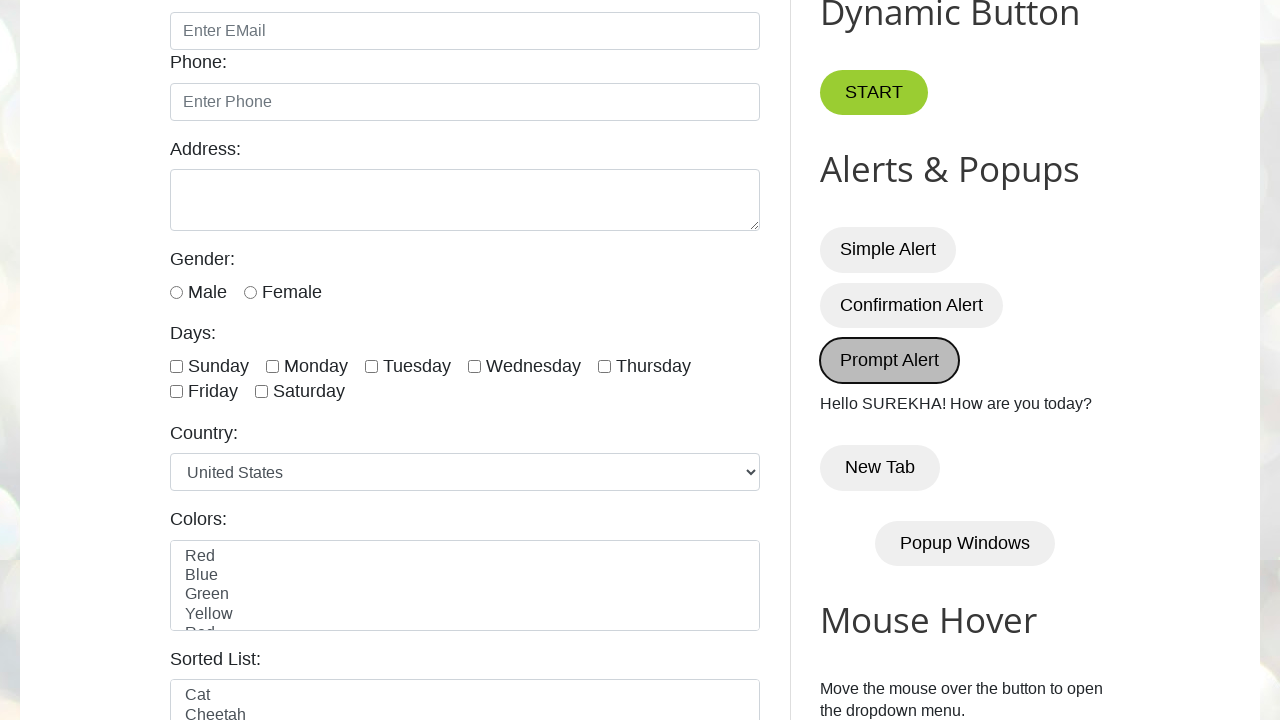

Verified personalized response message 'Hello SUREKHA! How are you today?'
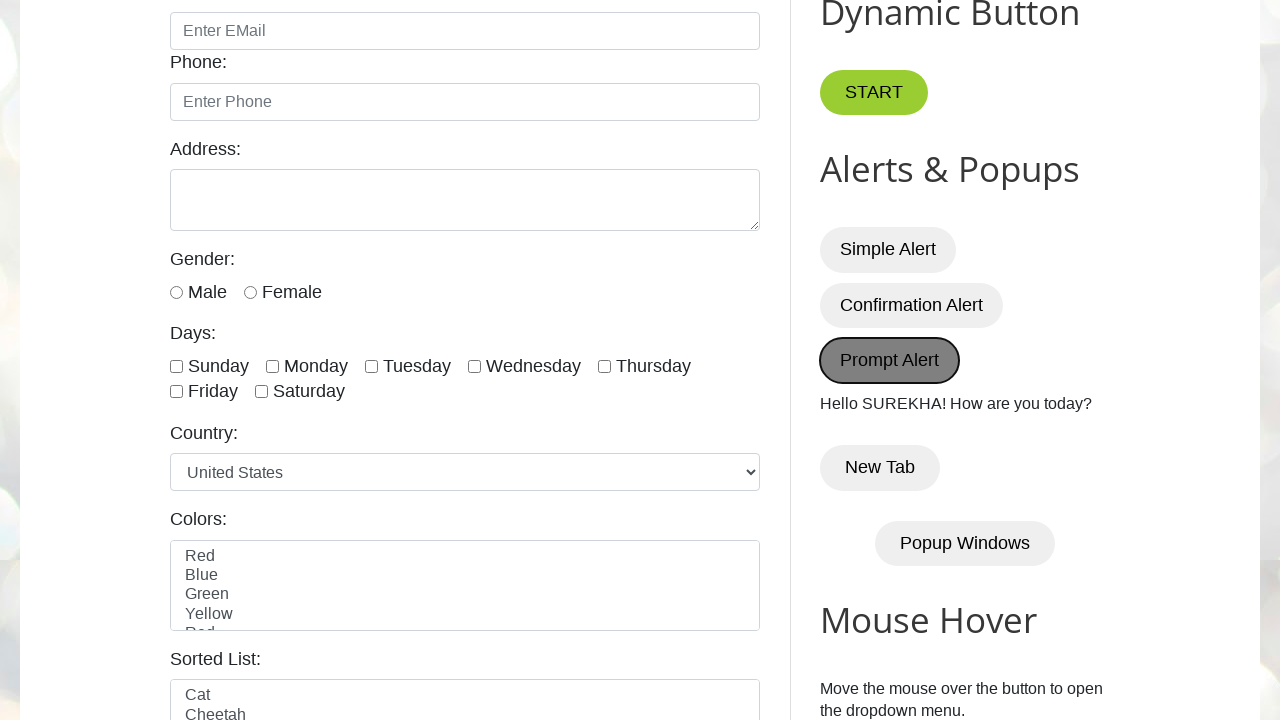

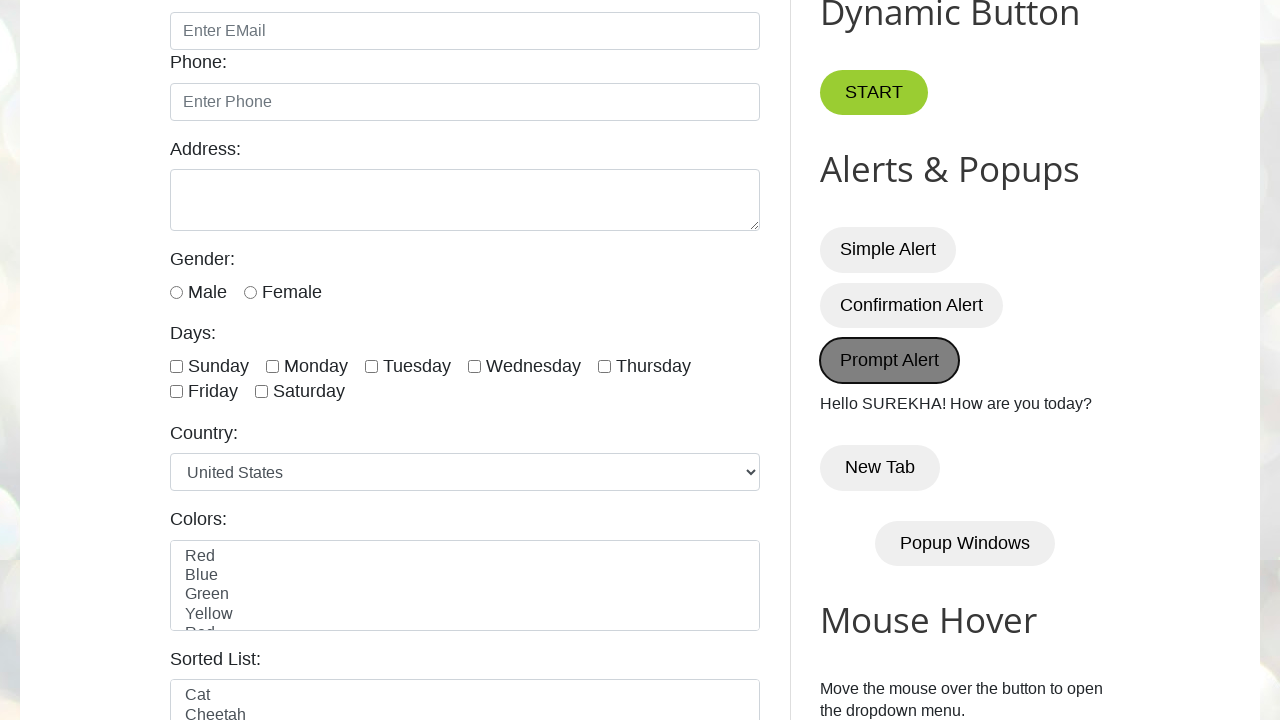